Tests React Semantic UI dropdown selection by selecting different friend names from the dropdown and verifying each selection is displayed correctly.

Starting URL: https://react.semantic-ui.com/maximize/dropdown-example-selection/

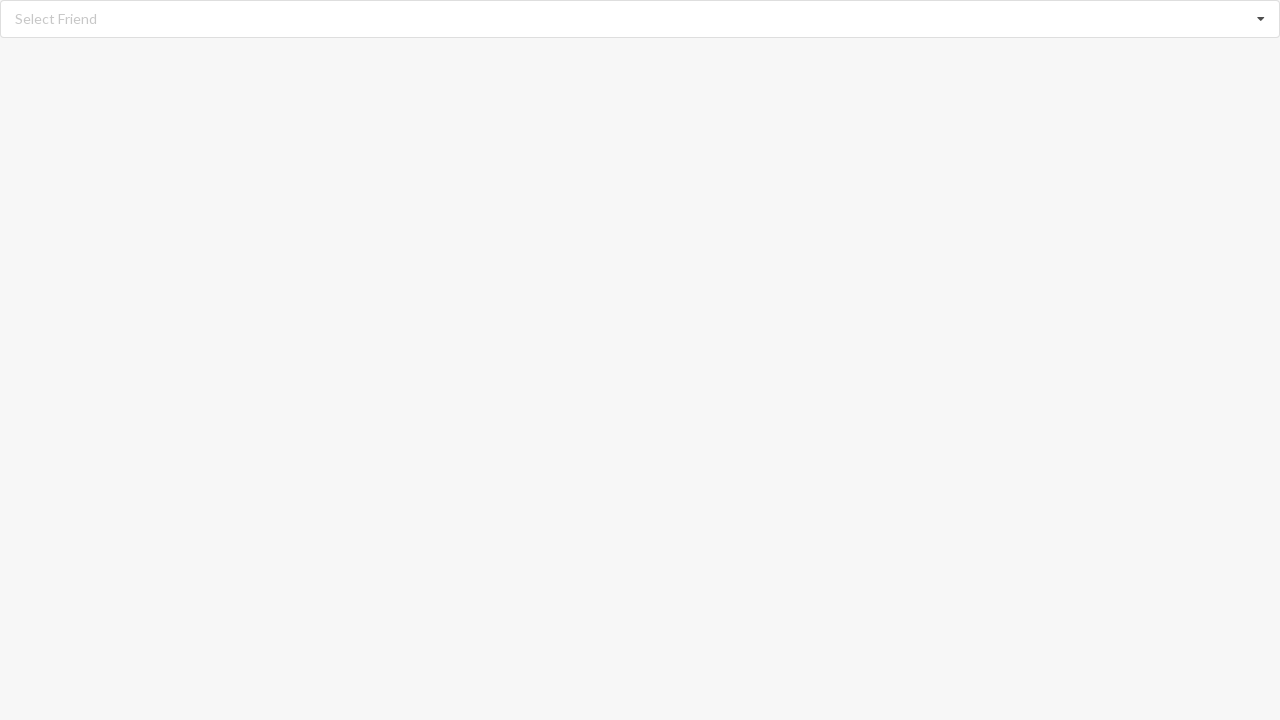

Clicked dropdown icon to open friend list at (1261, 19) on i.dropdown.icon
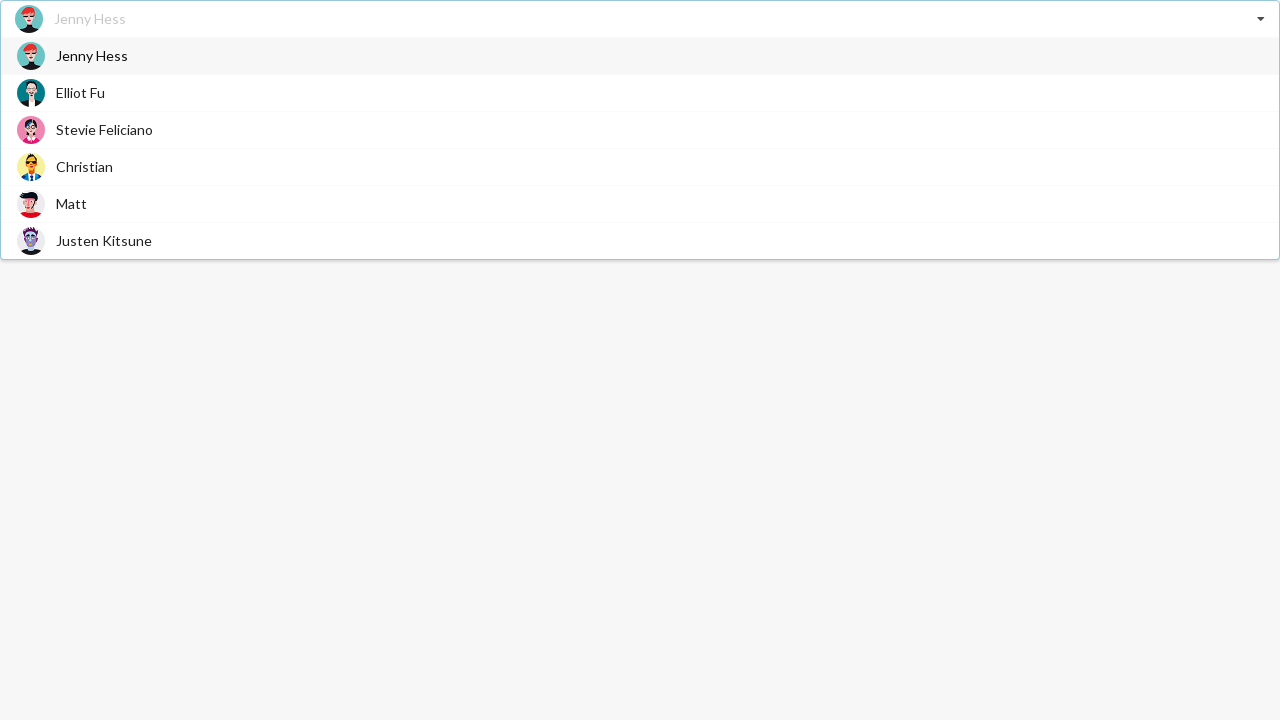

Dropdown menu items loaded
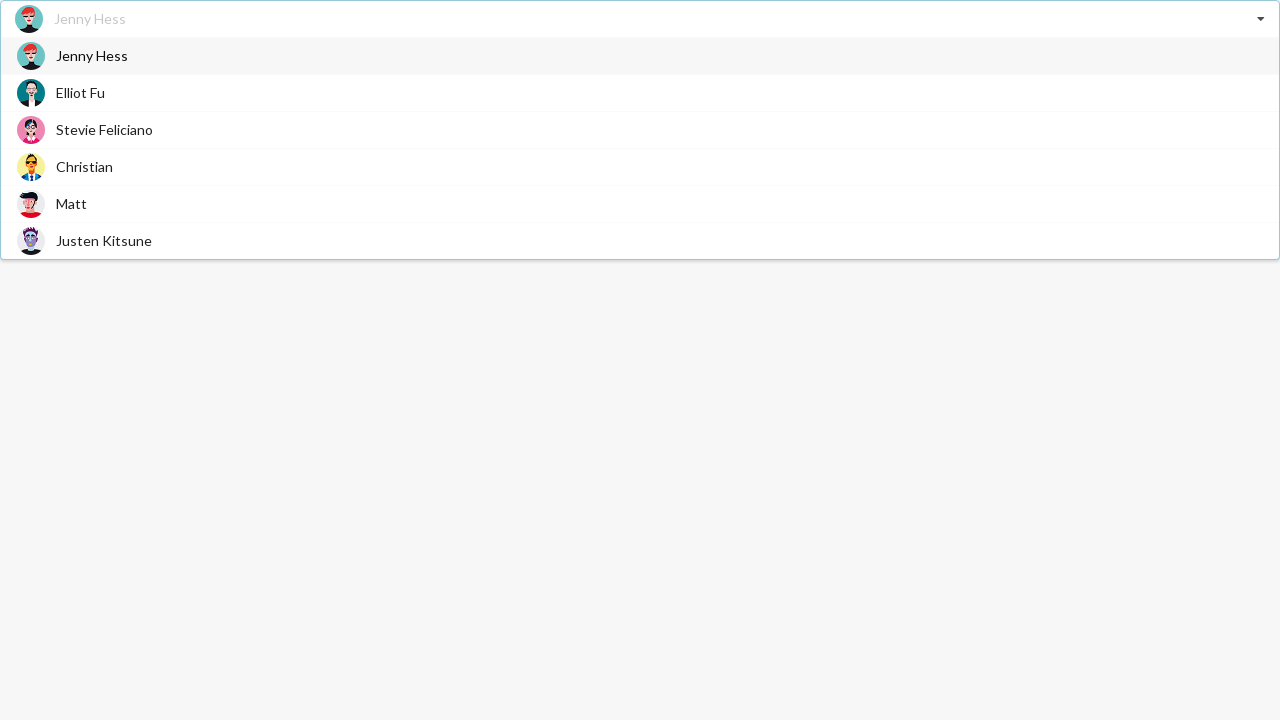

Selected 'Christian' from dropdown at (84, 166) on div.item>span.text:has-text('Christian')
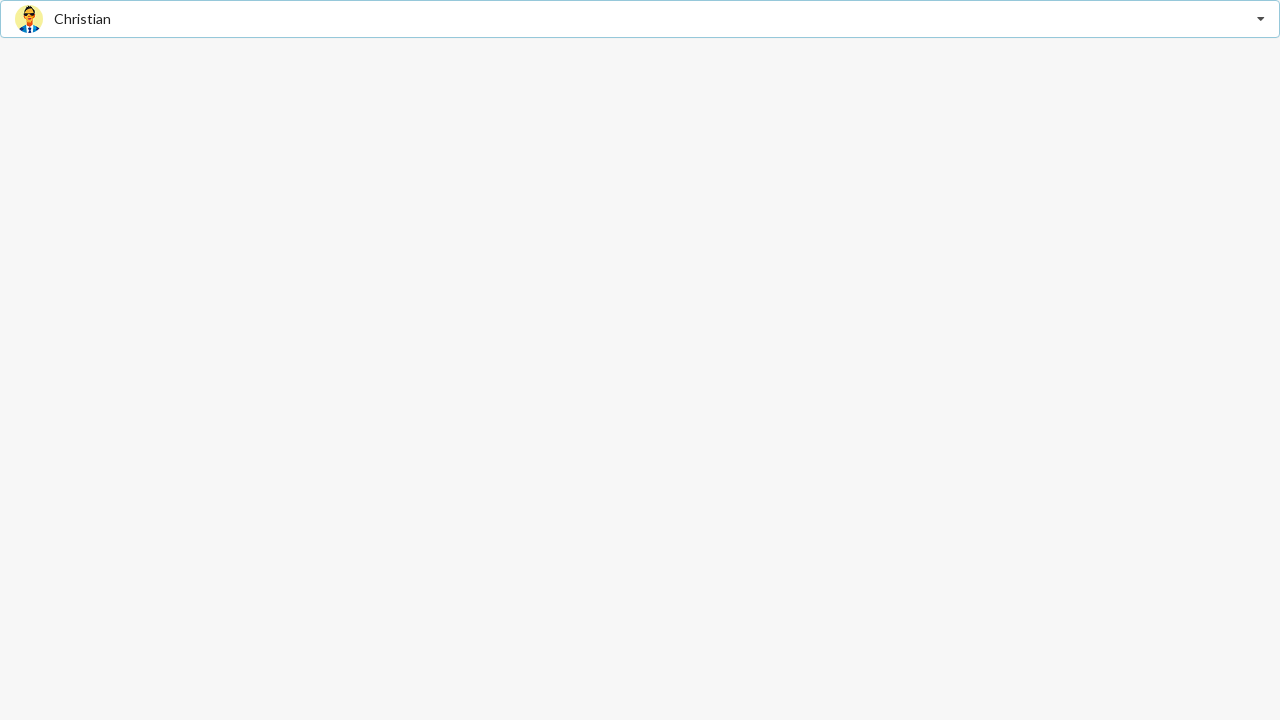

Verified that 'Christian' is displayed as selected
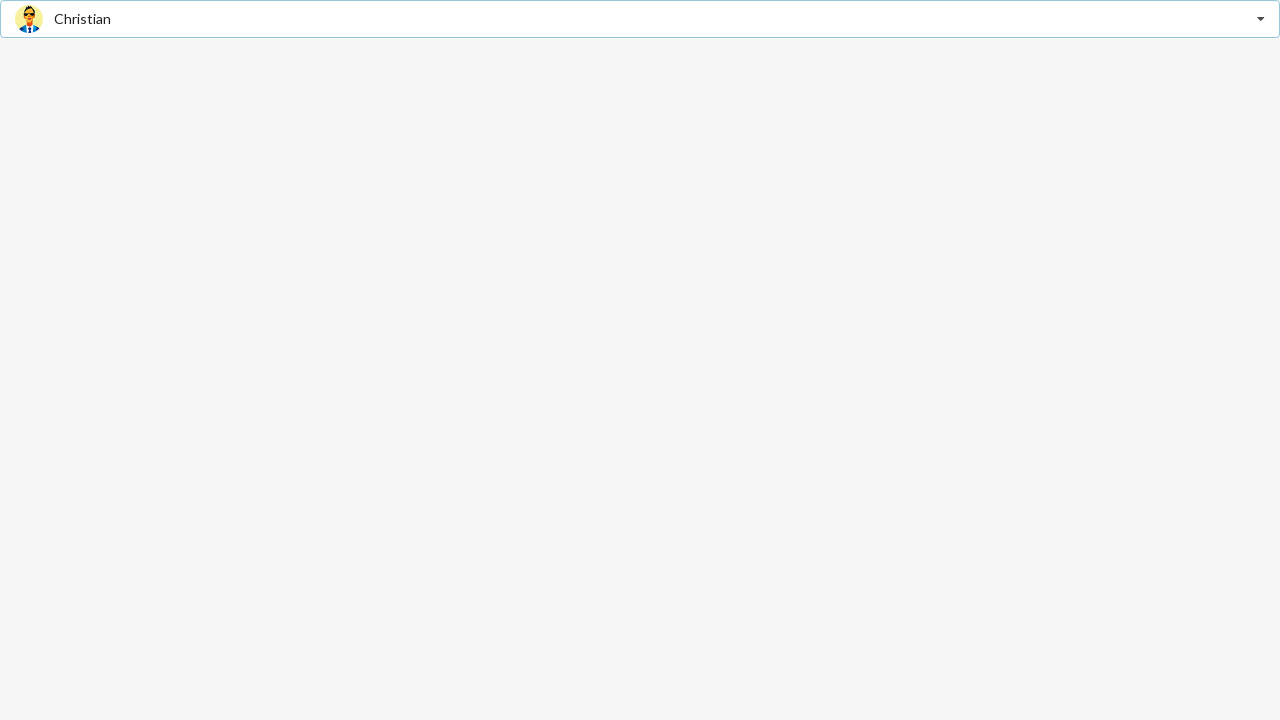

Clicked dropdown icon to open friend list at (1261, 19) on i.dropdown.icon
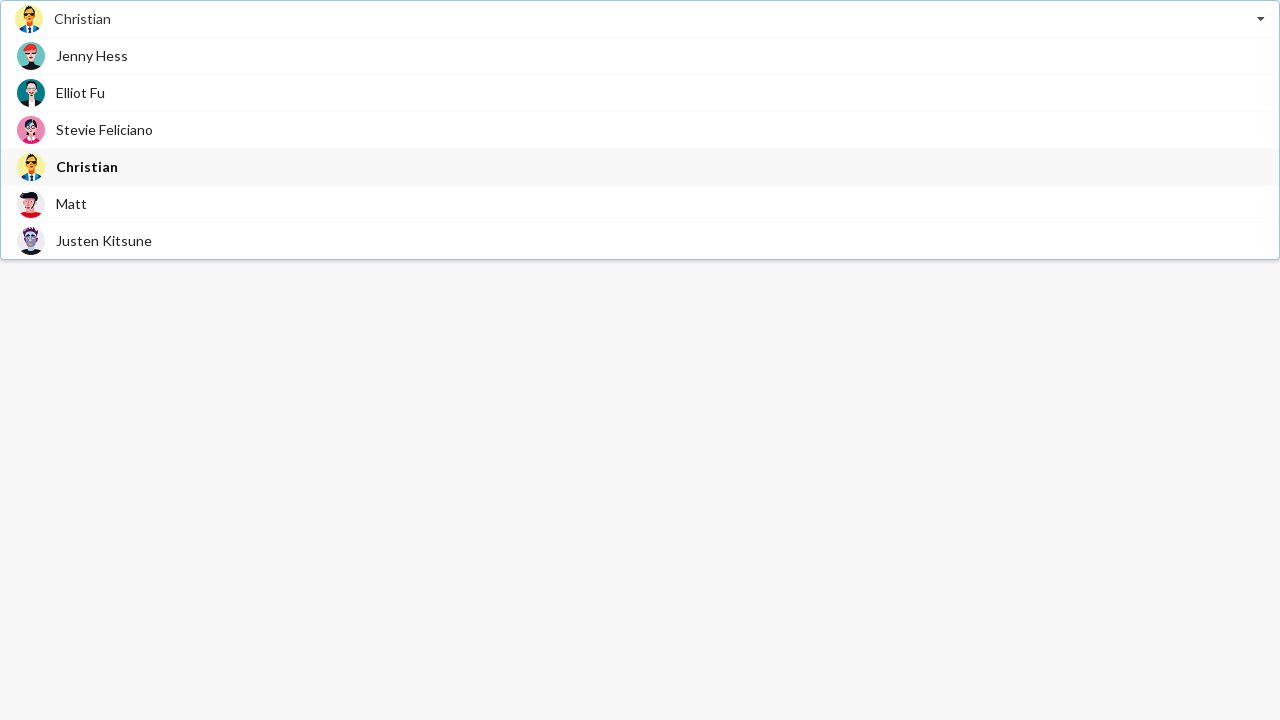

Dropdown menu items loaded
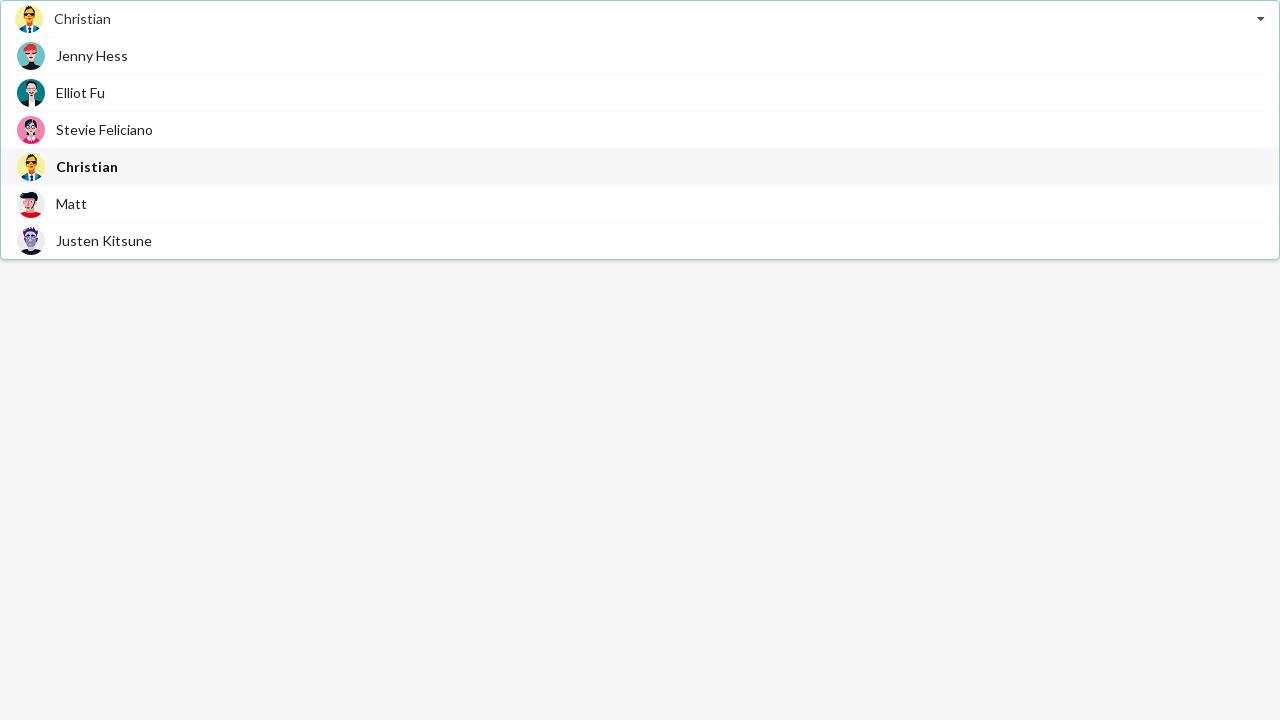

Selected 'Jenny Hess' from dropdown at (92, 56) on div.item>span.text:has-text('Jenny Hess')
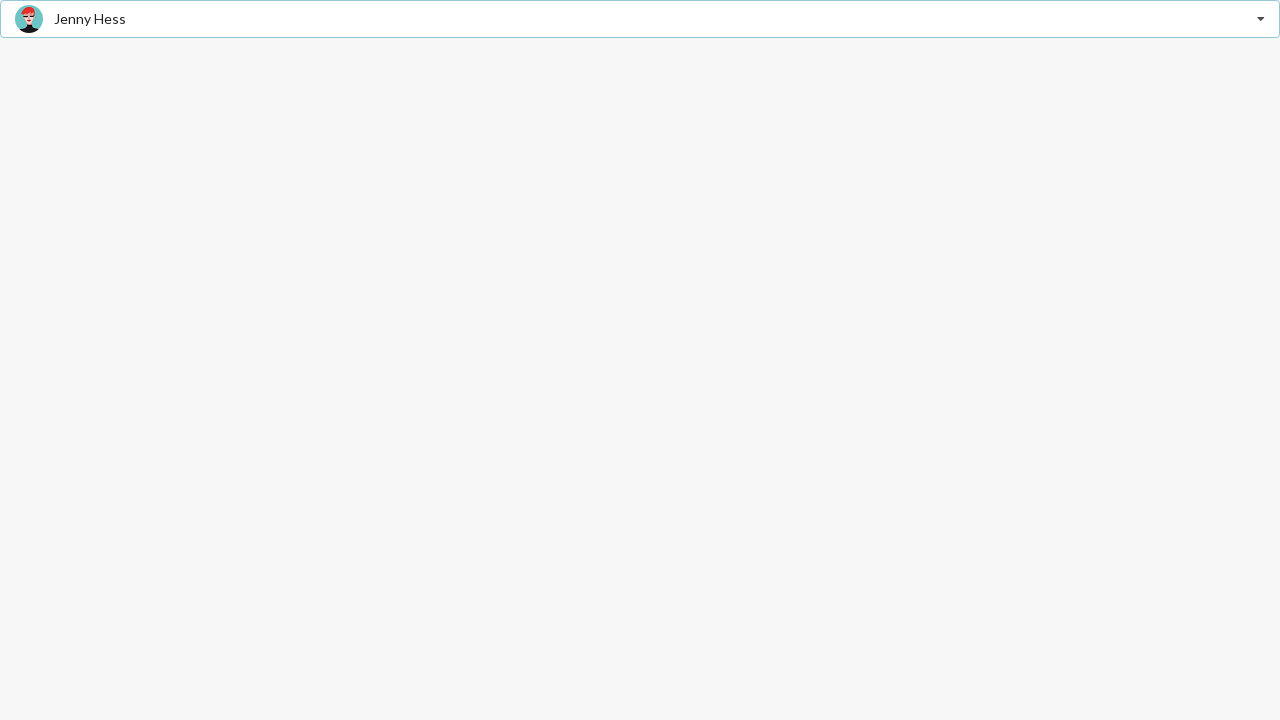

Verified that 'Jenny Hess' is displayed as selected
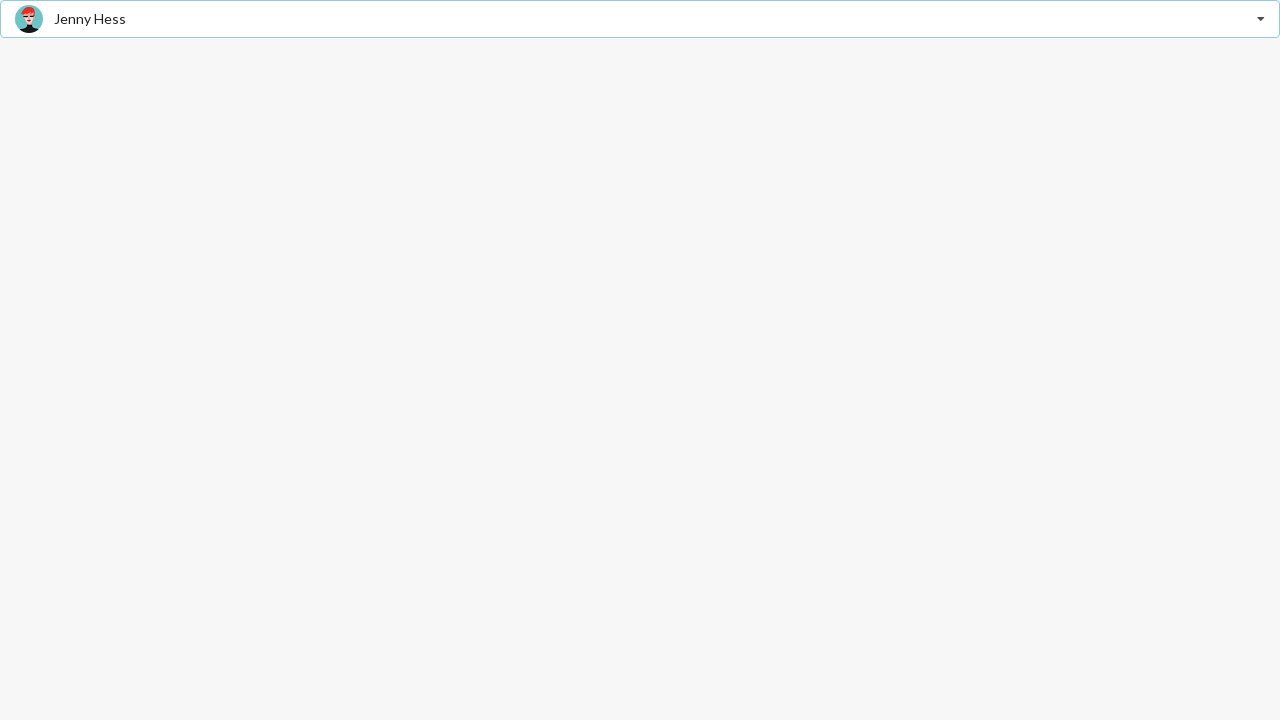

Clicked dropdown icon to open friend list at (1261, 19) on i.dropdown.icon
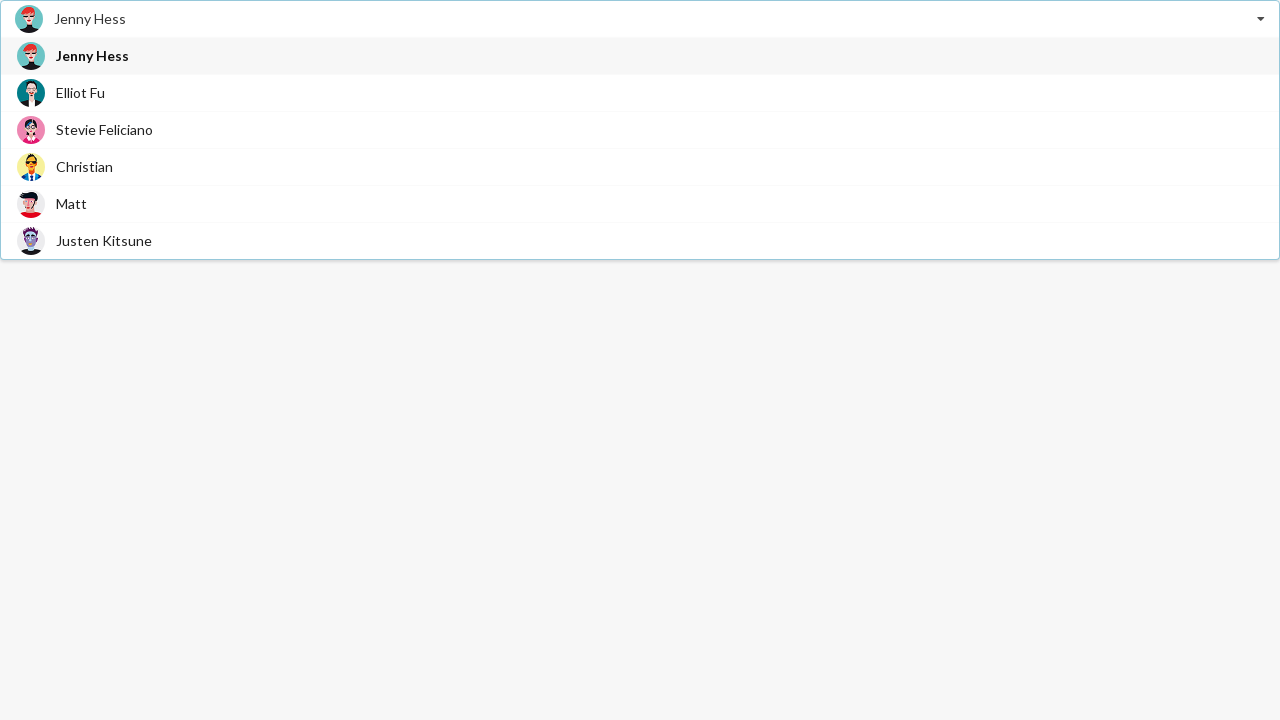

Dropdown menu items loaded
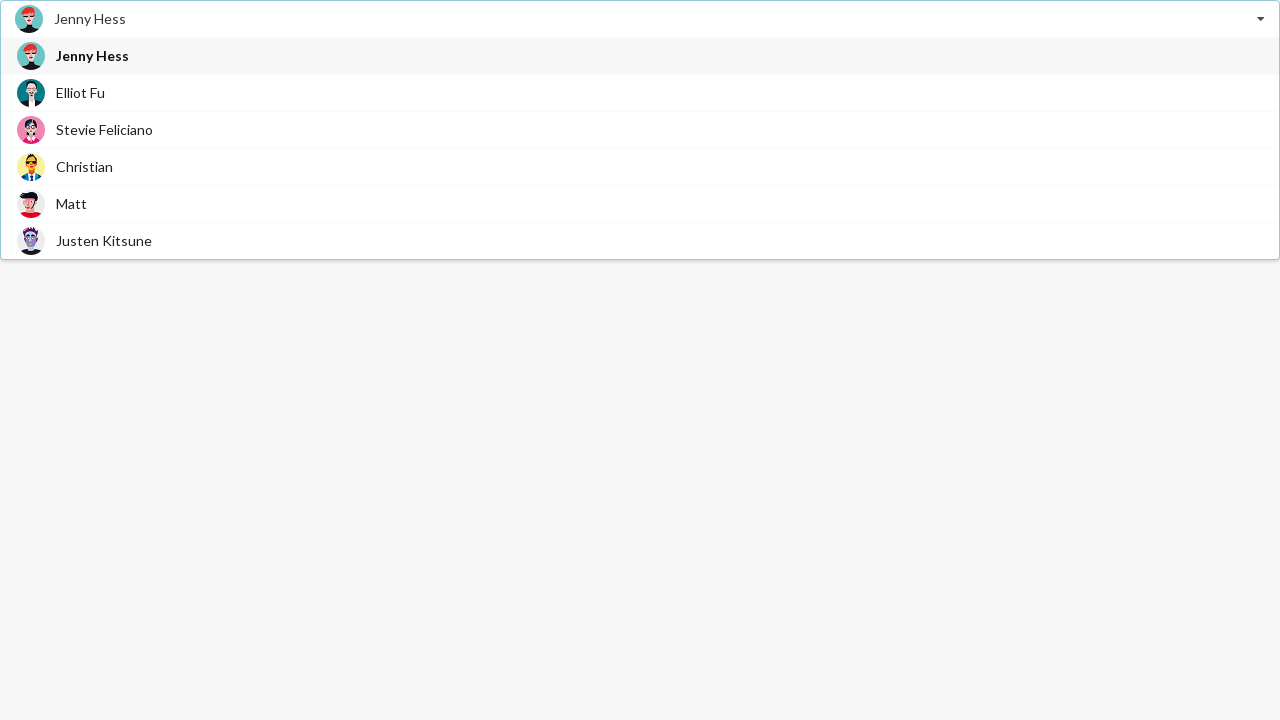

Selected 'Justen Kitsune' from dropdown at (104, 240) on div.item>span.text:has-text('Justen Kitsune')
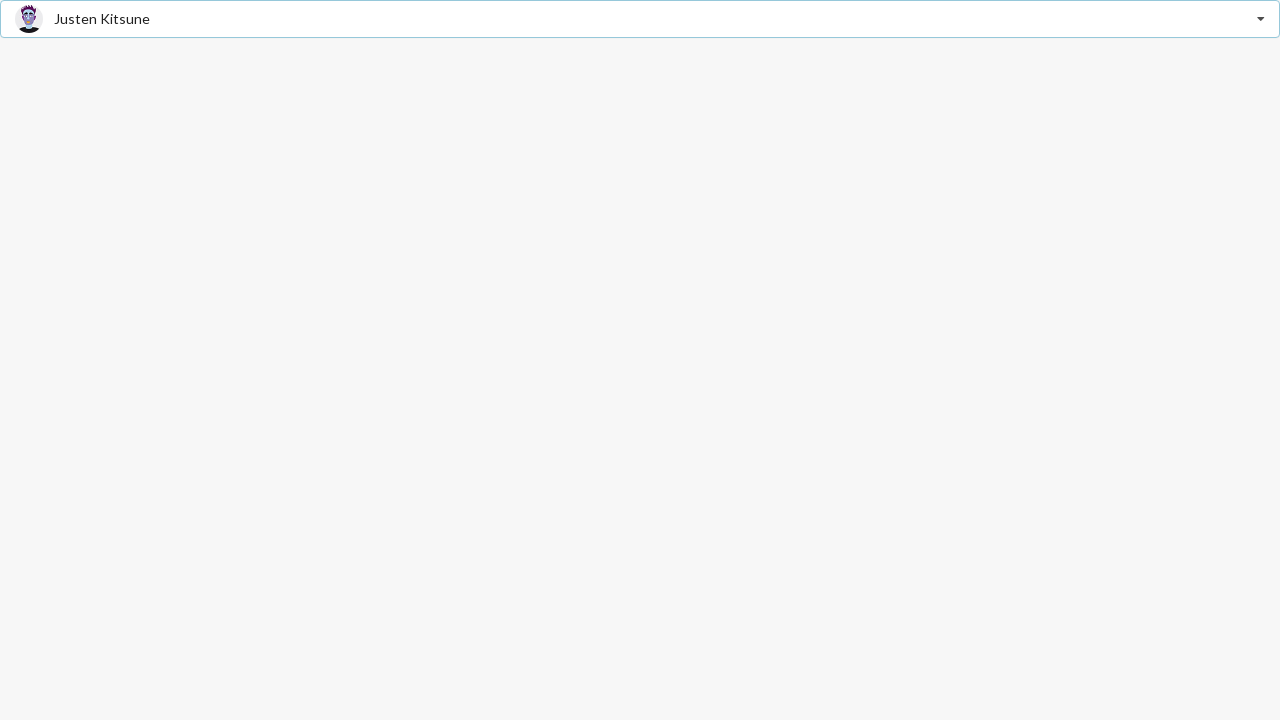

Verified that 'Justen Kitsune' is displayed as selected
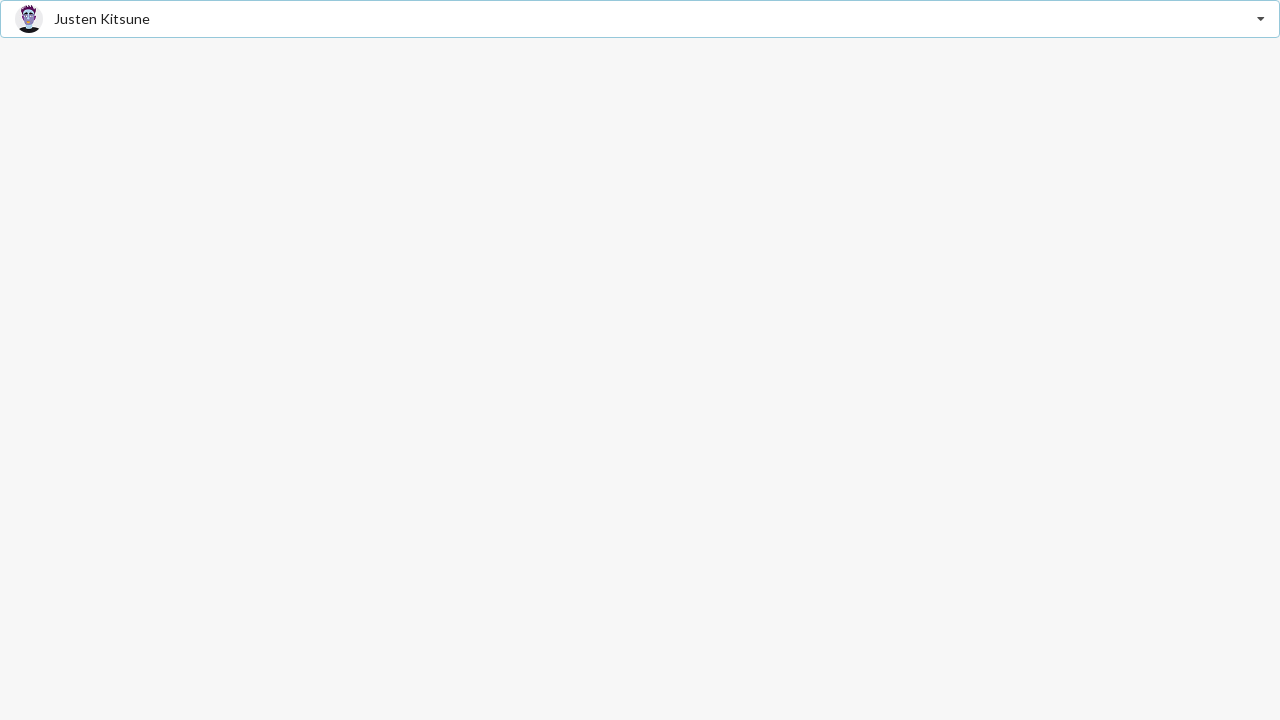

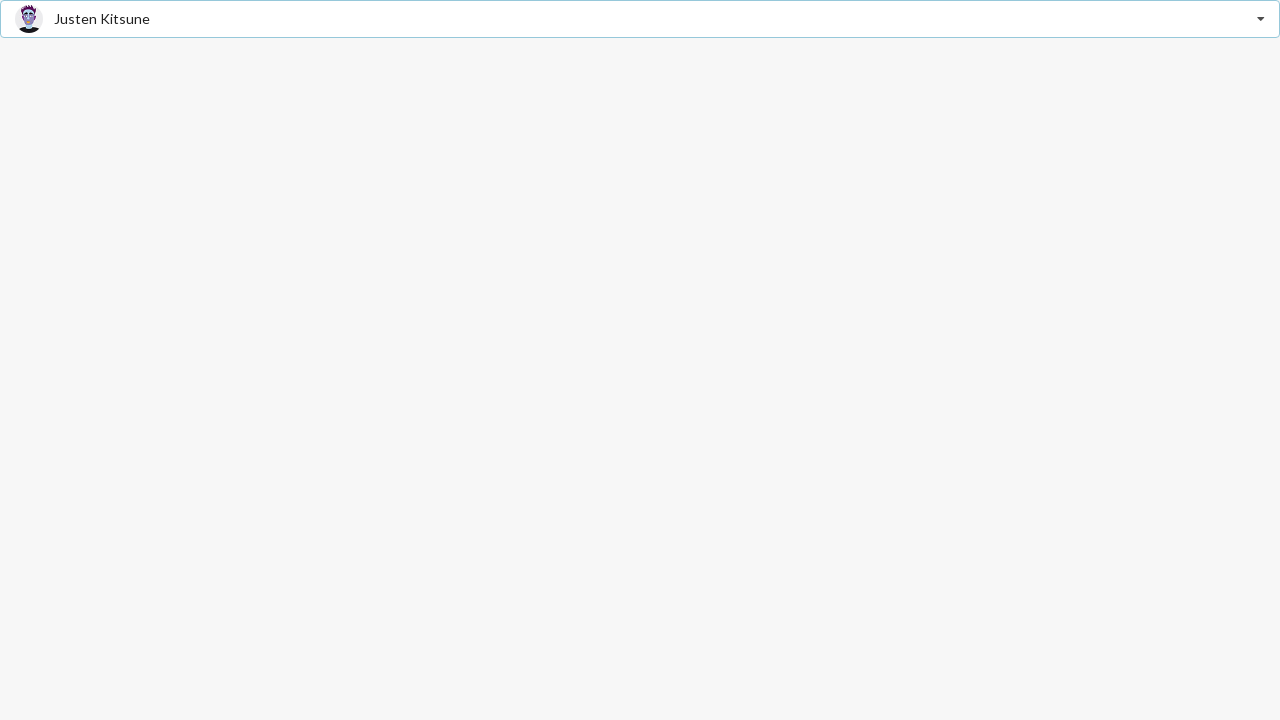